Tests the GreenCart e-commerce site by searching for a product and extracting its name from search results

Starting URL: https://rahulshettyacademy.com/seleniumPractise/#/

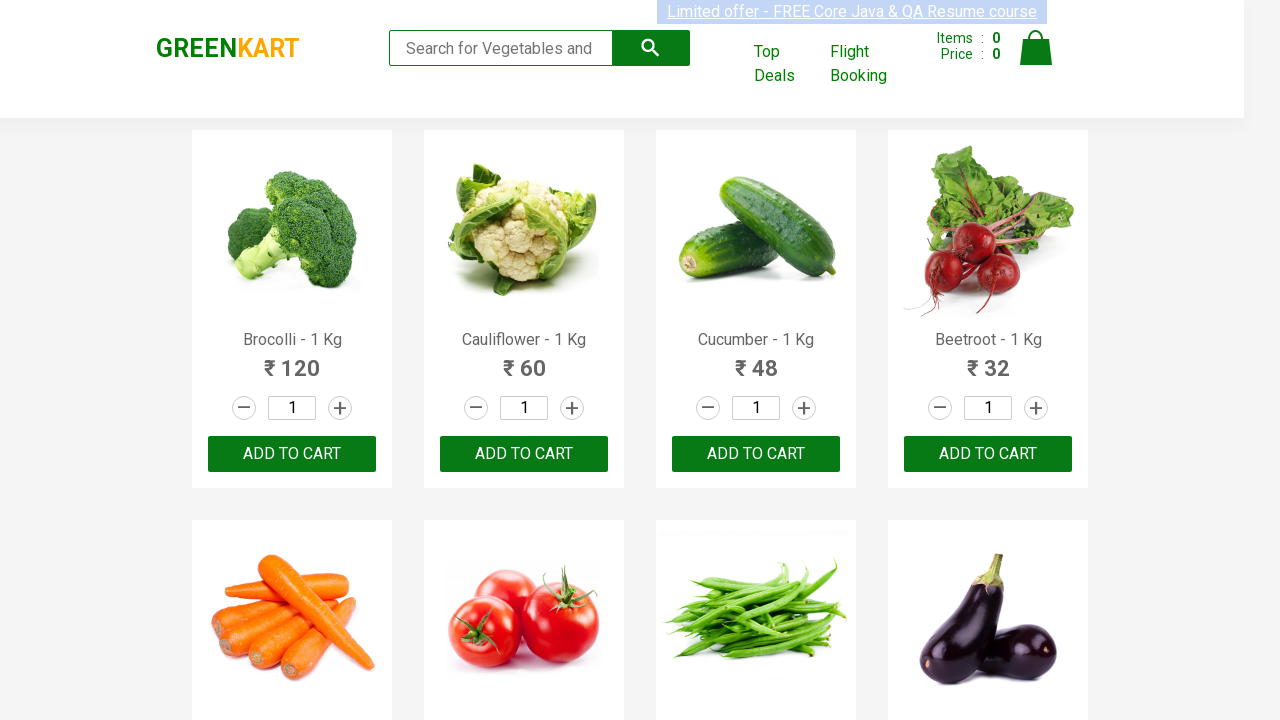

Filled search field with shortname 'tom' on //input[@type='search']
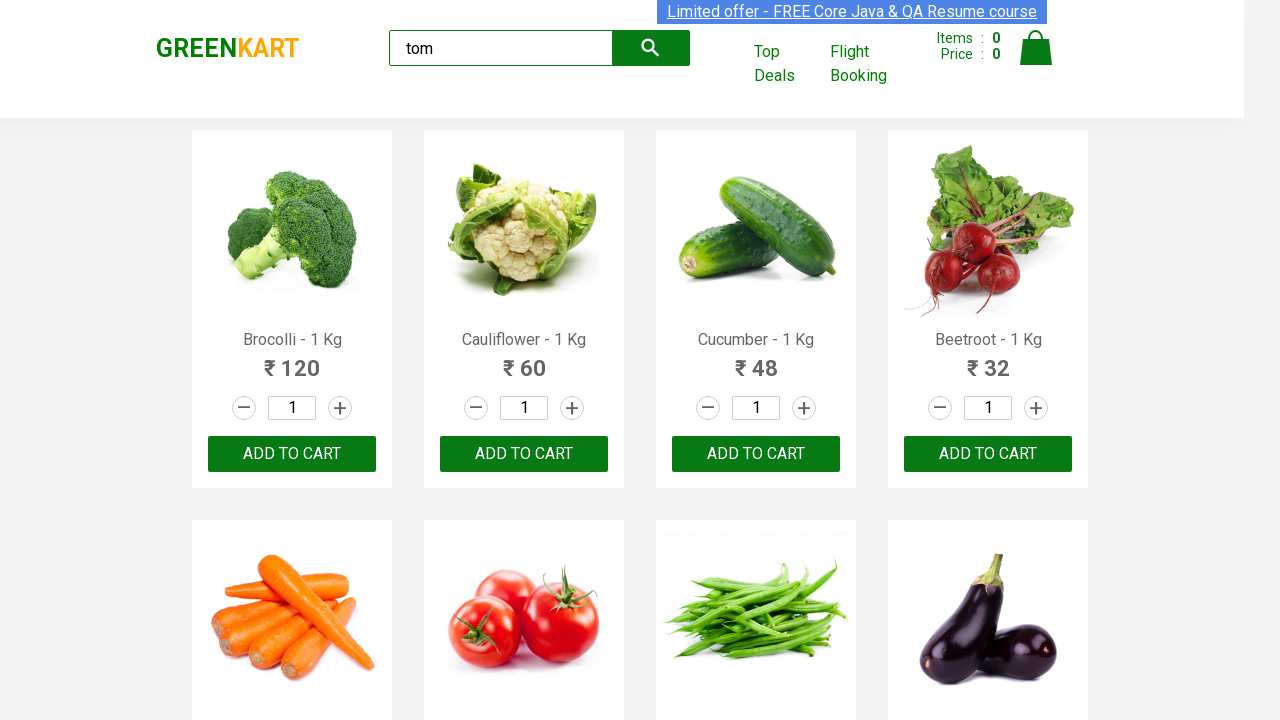

Search results appeared with product names
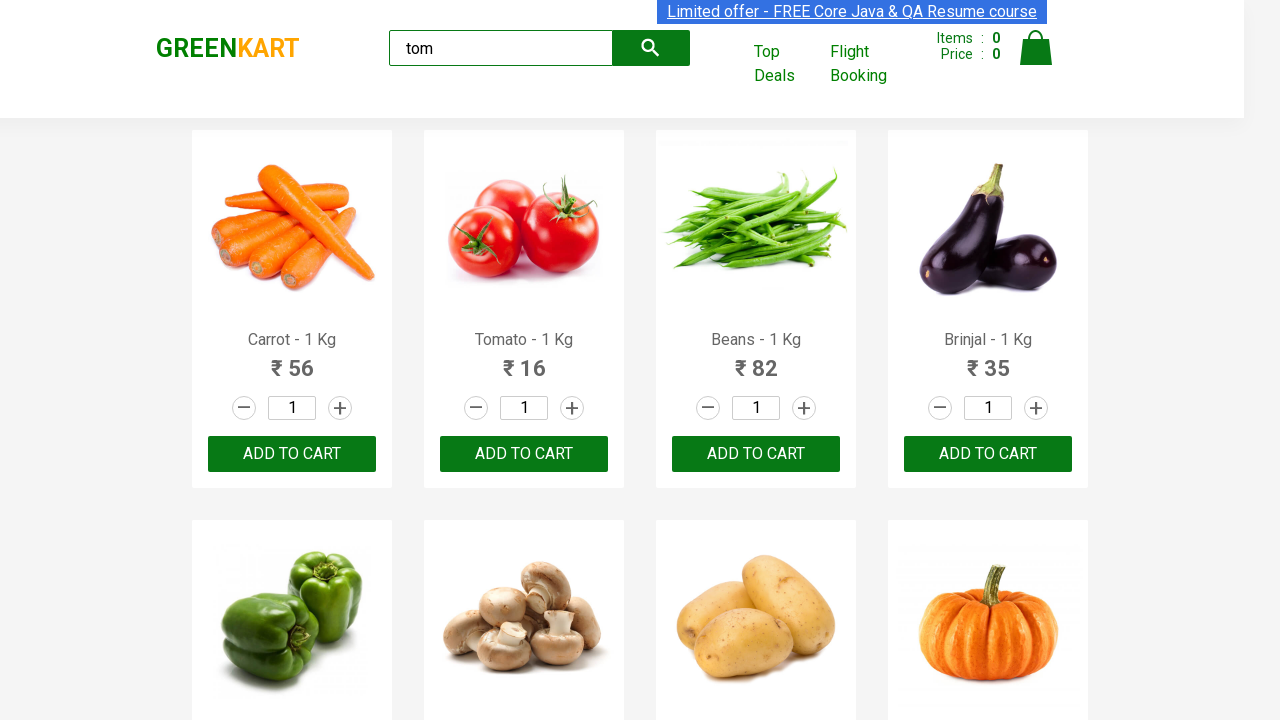

Located first product name element
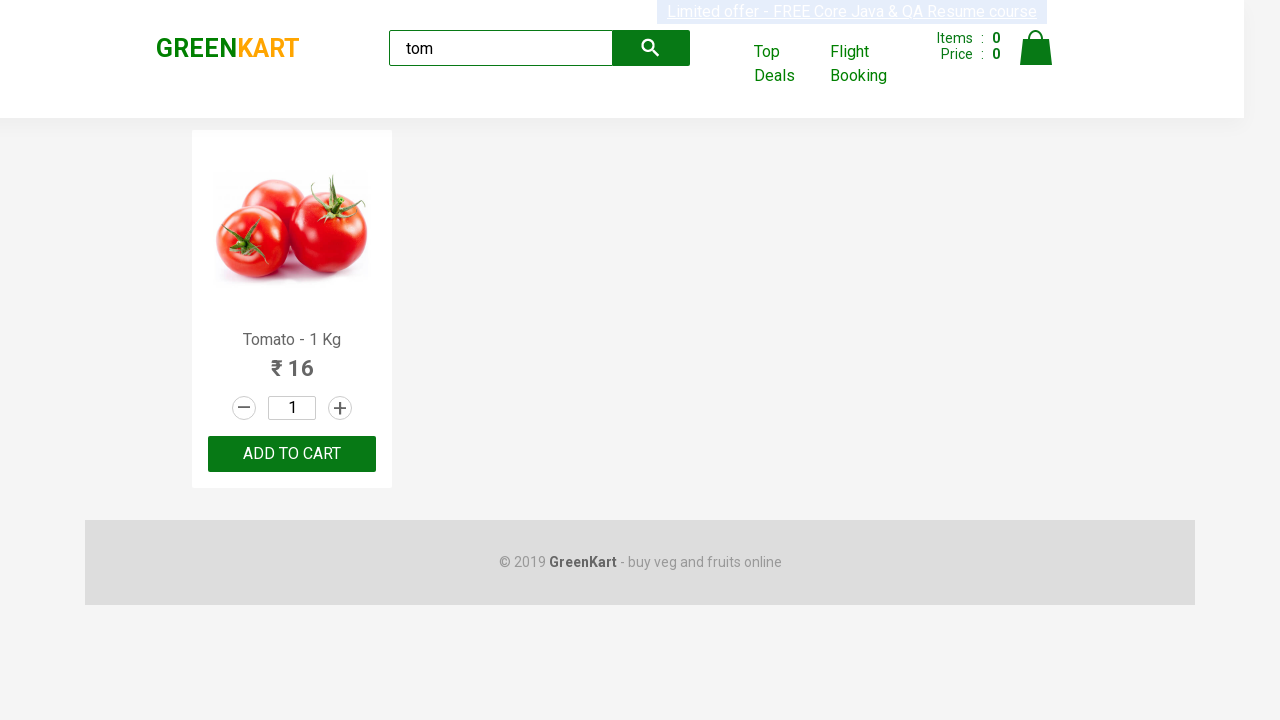

Extracted product name: 'Tomato - 1 Kg'
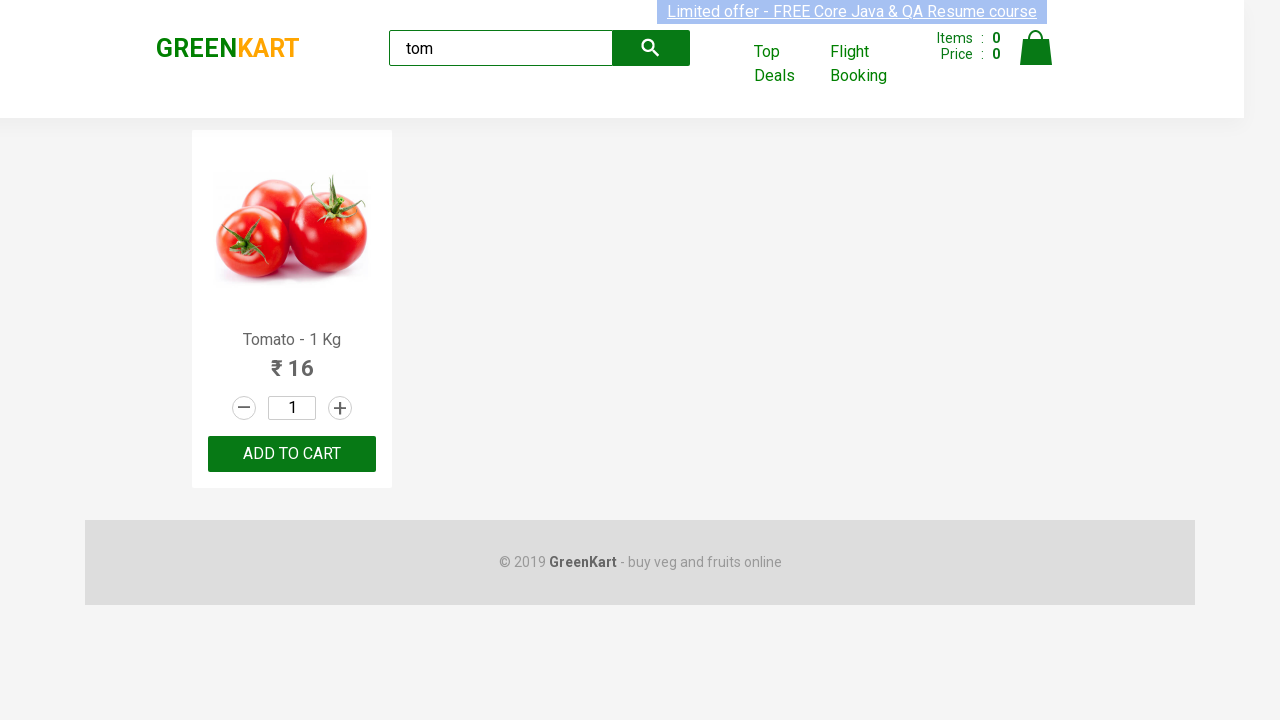

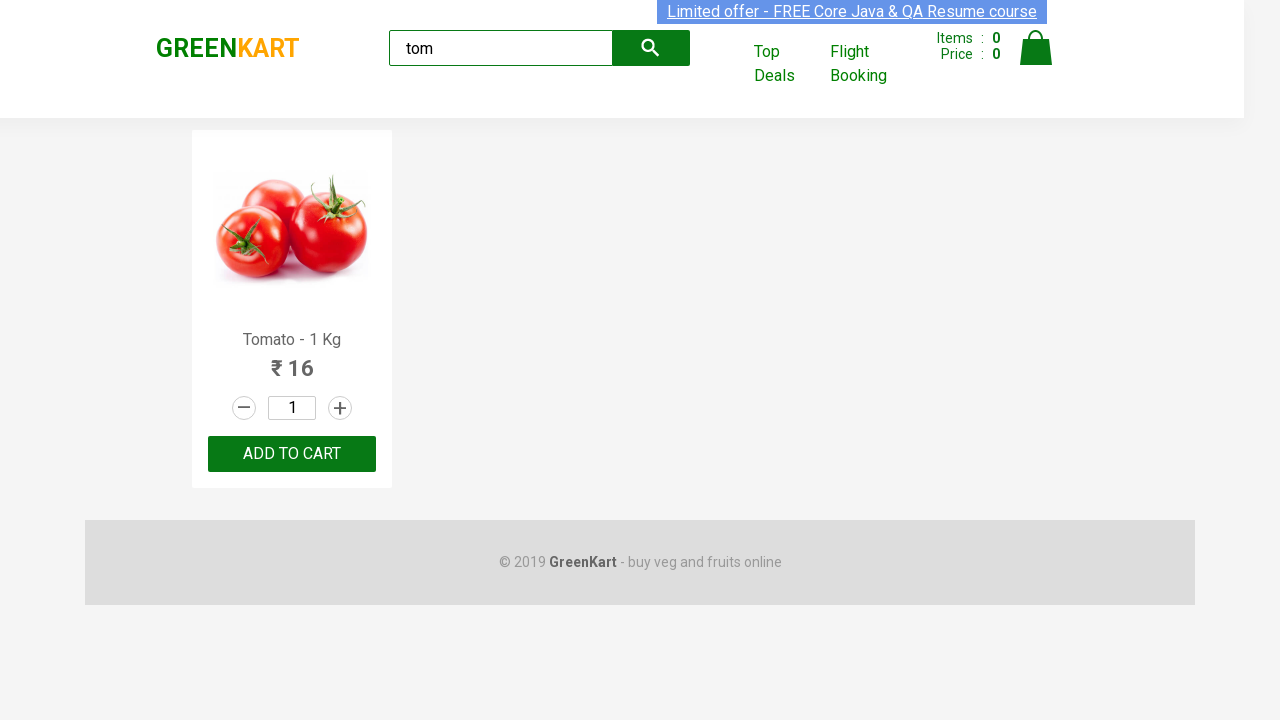